Tests URL blocking functionality by blocking a specific image URL and then navigating to a webpage to verify the page loads with the blocked resource. Uses Playwright's route interception to block a specific image.

Starting URL: https://bonigarcia.dev/selenium-webdriver-java/

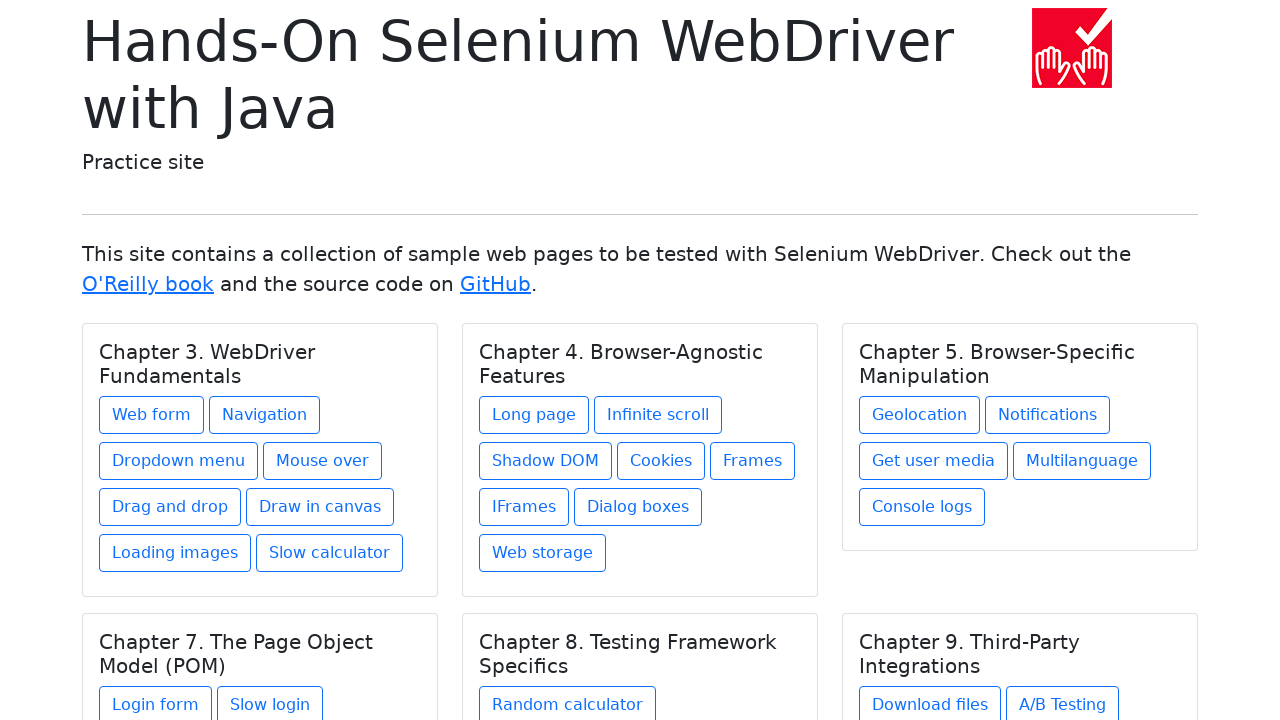

Set up route interception to block image URL
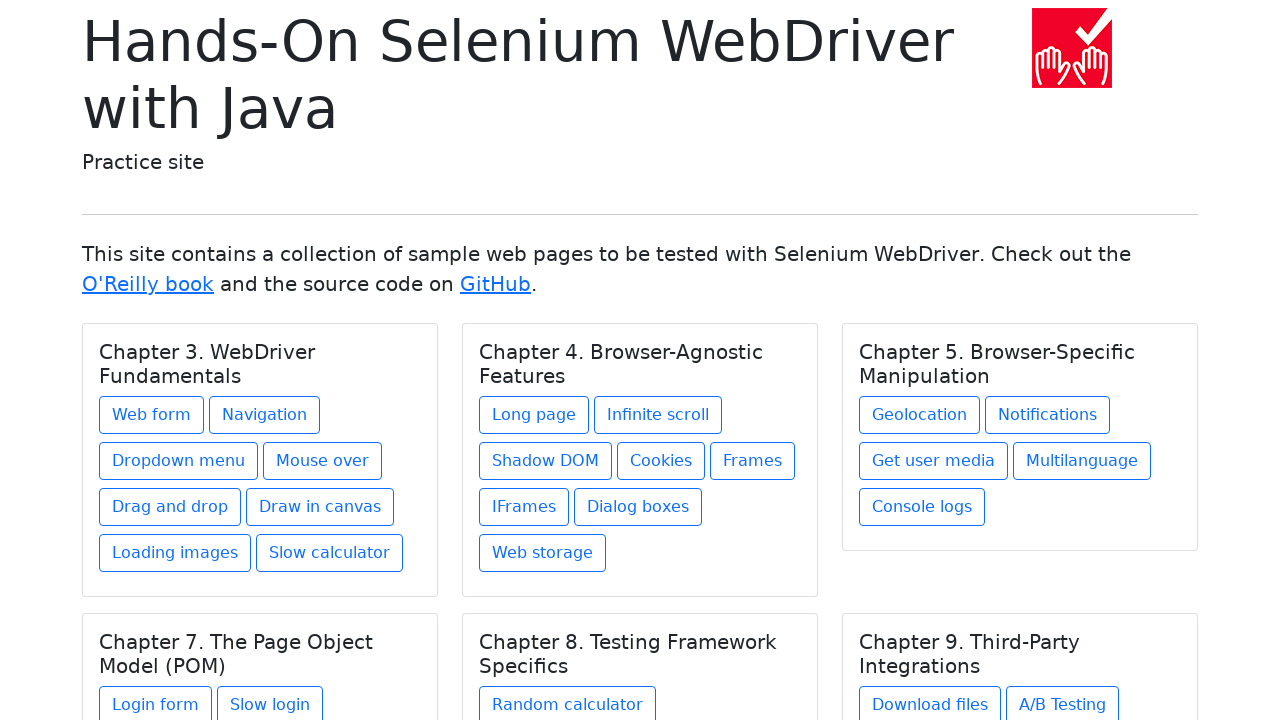

Reloaded page to apply route interception
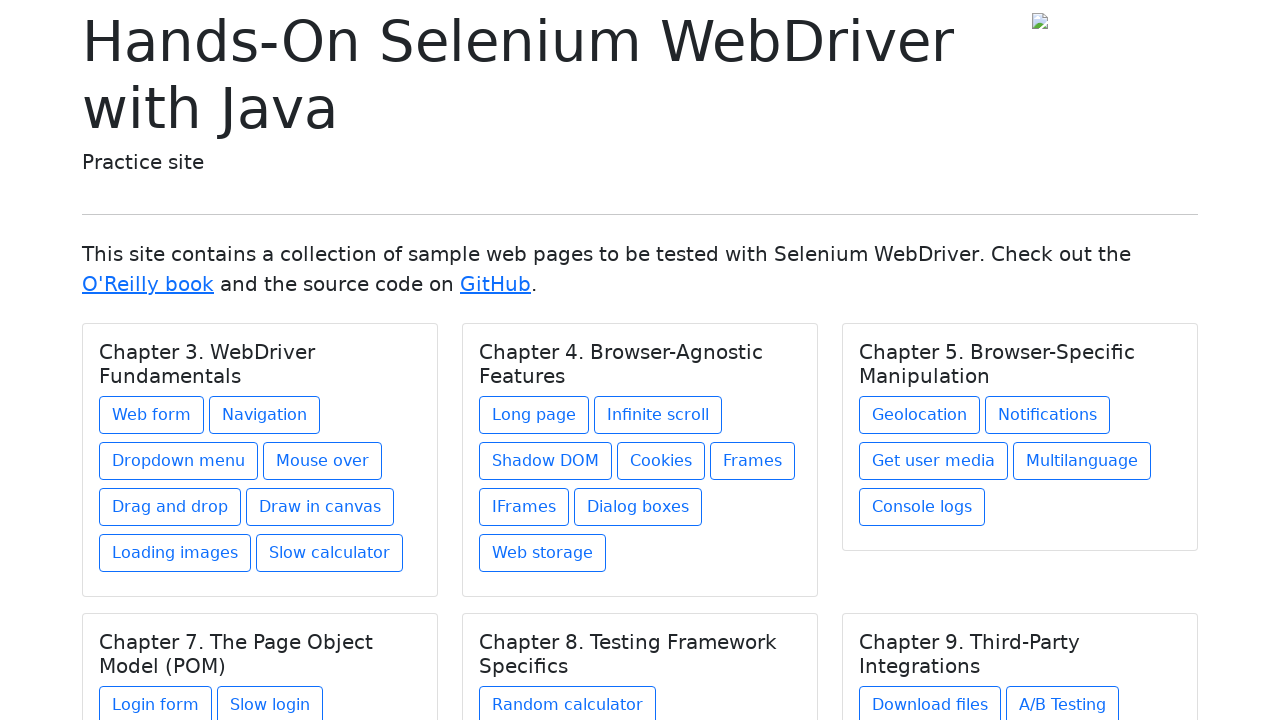

Page loaded with DOM content ready
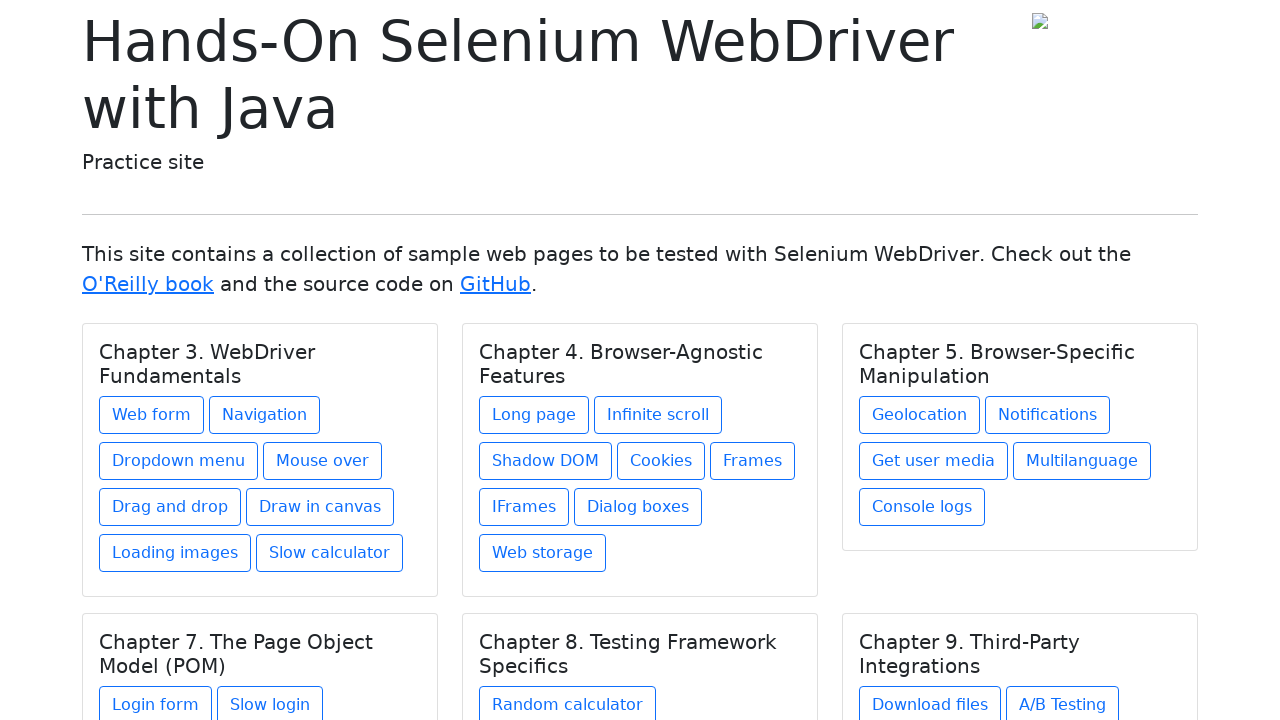

Verified page title contains 'Selenium WebDriver'
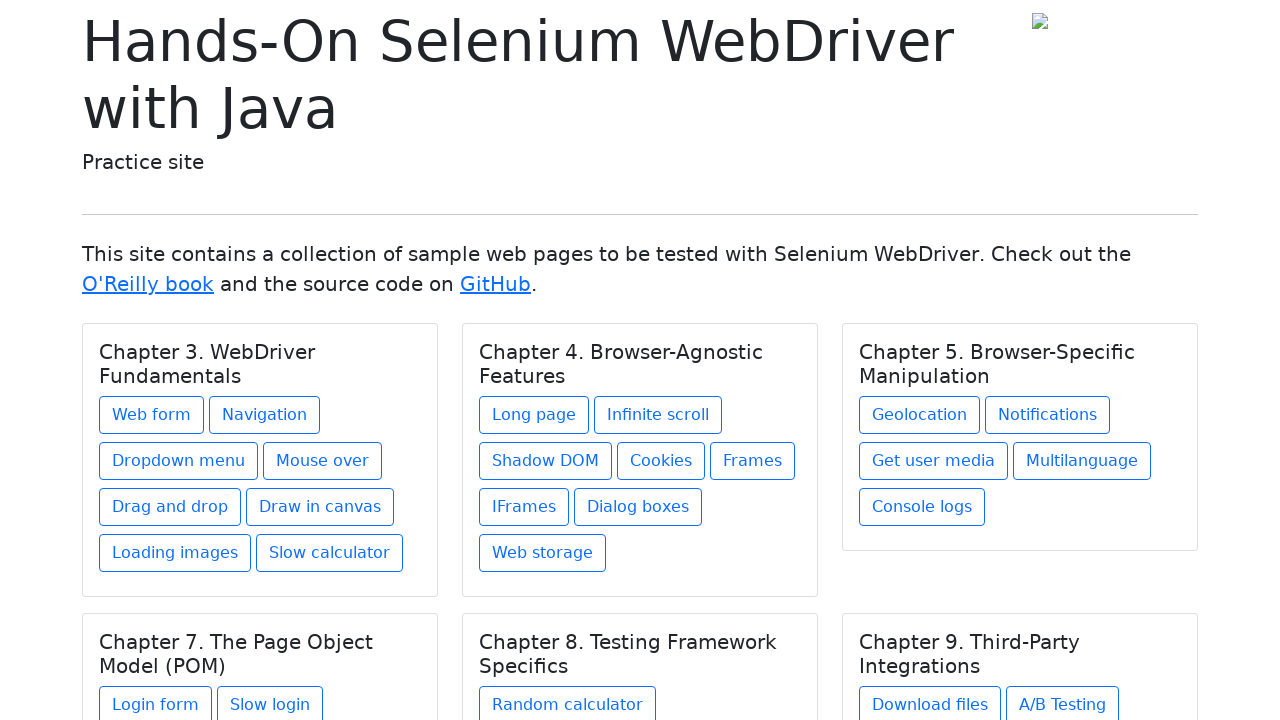

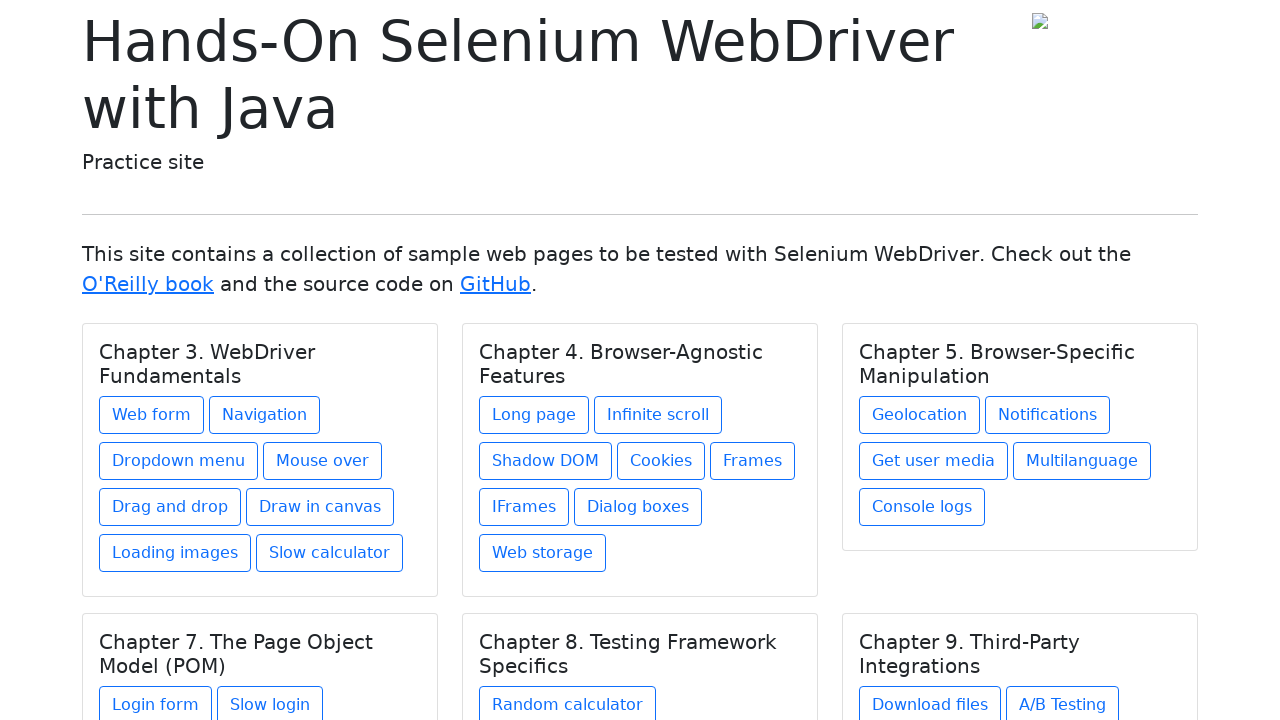